Tests dynamic content loading by clicking a start button and waiting for text to appear

Starting URL: https://the-internet.herokuapp.com/dynamic_loading/2

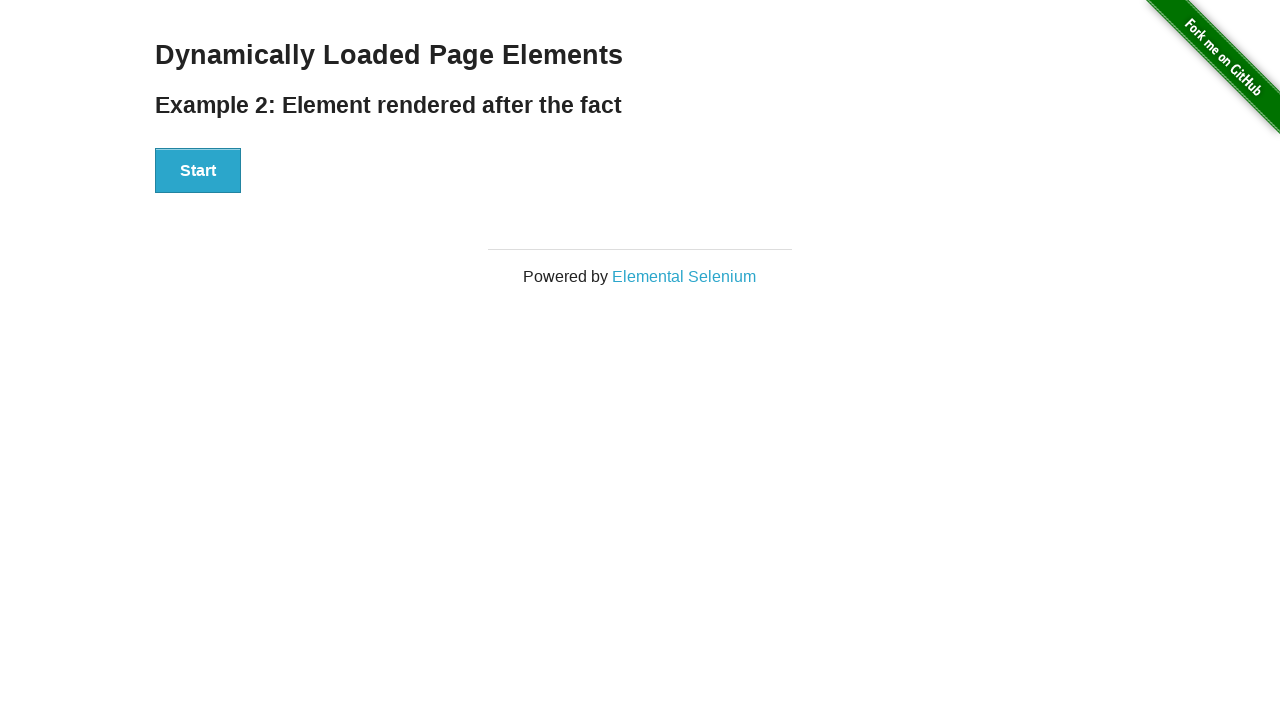

Clicked the Start button to trigger dynamic loading at (198, 171) on xpath=//button[text()='Start']
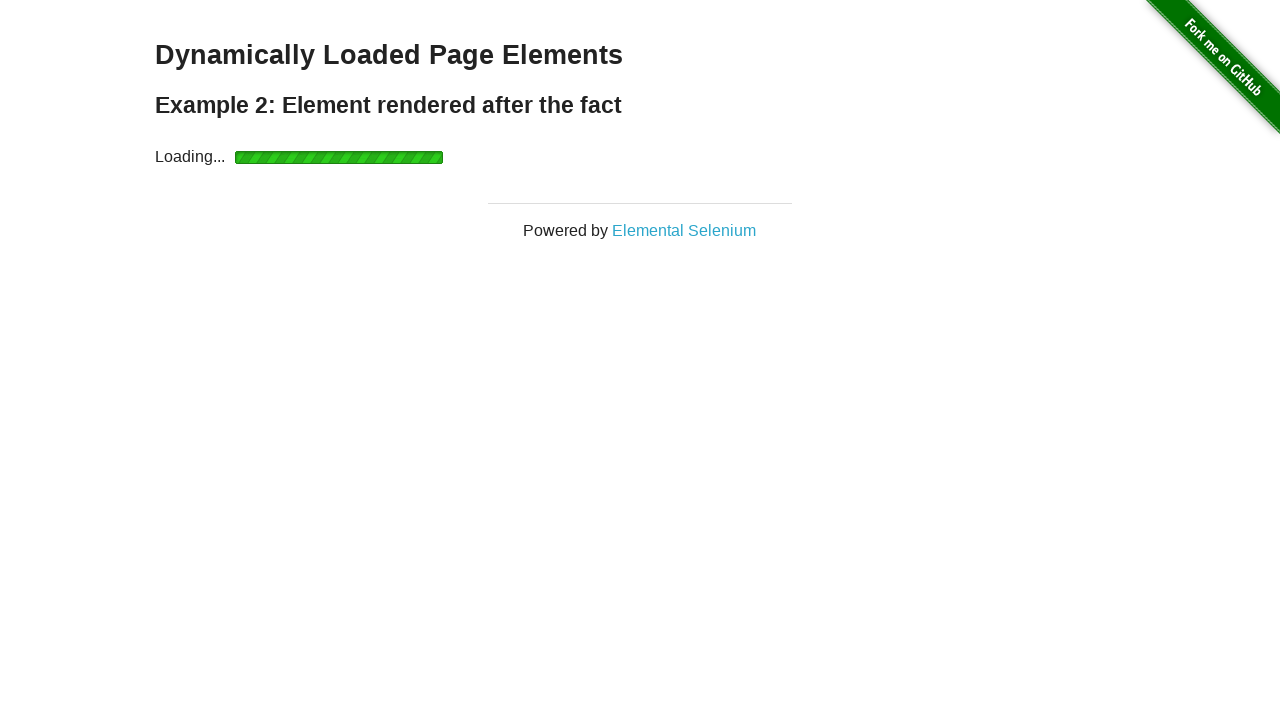

Waited for dynamically loaded 'Hello World!' text to appear
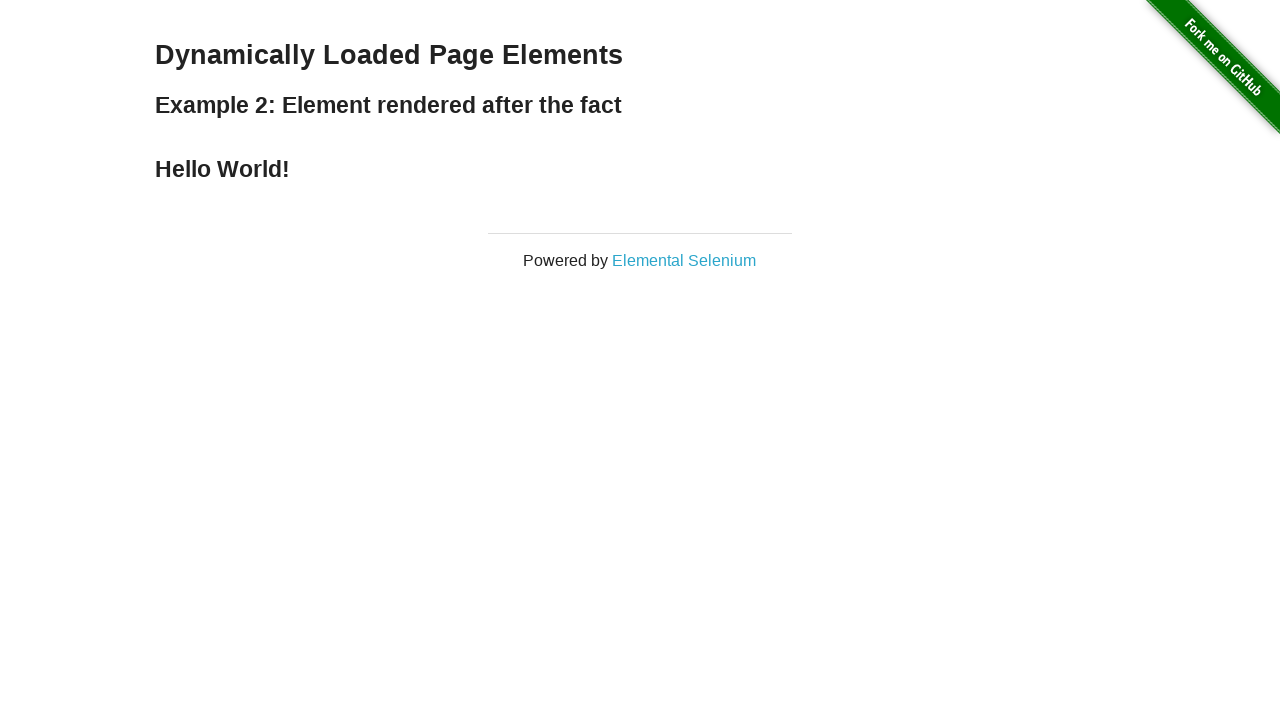

Located the 'Hello World!' text element
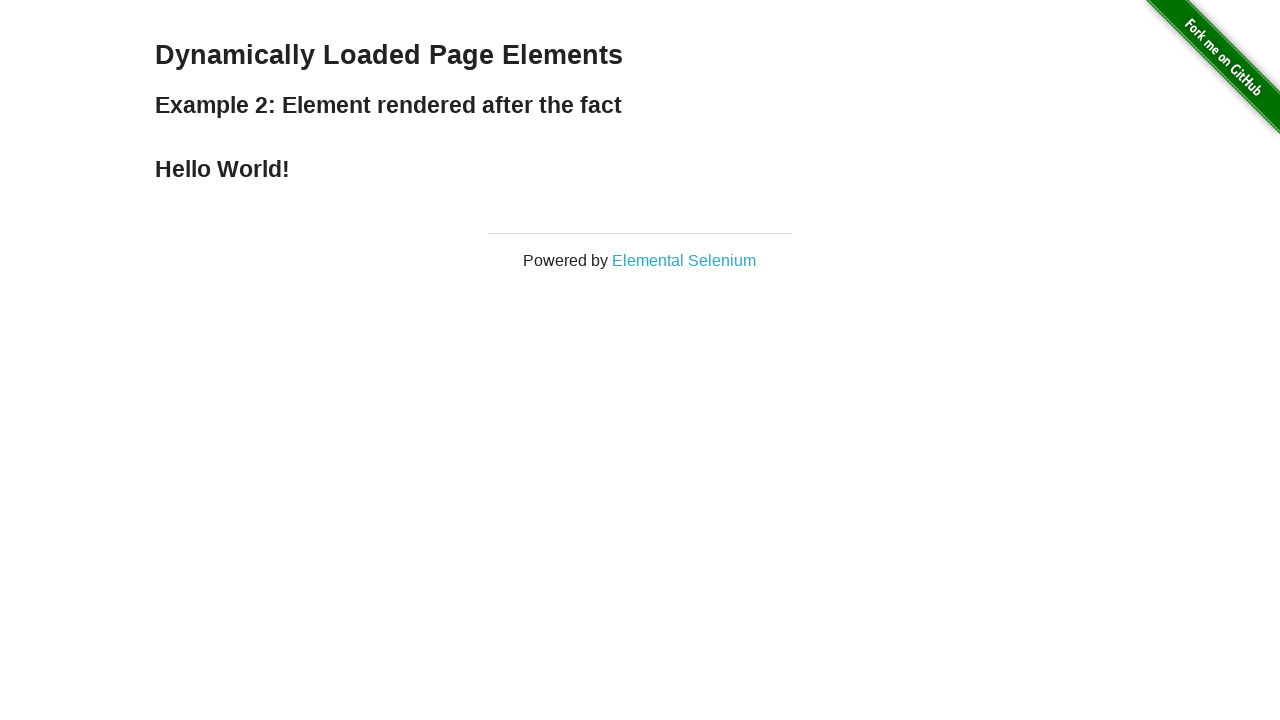

Verified that the 'Hello World!' text element is visible
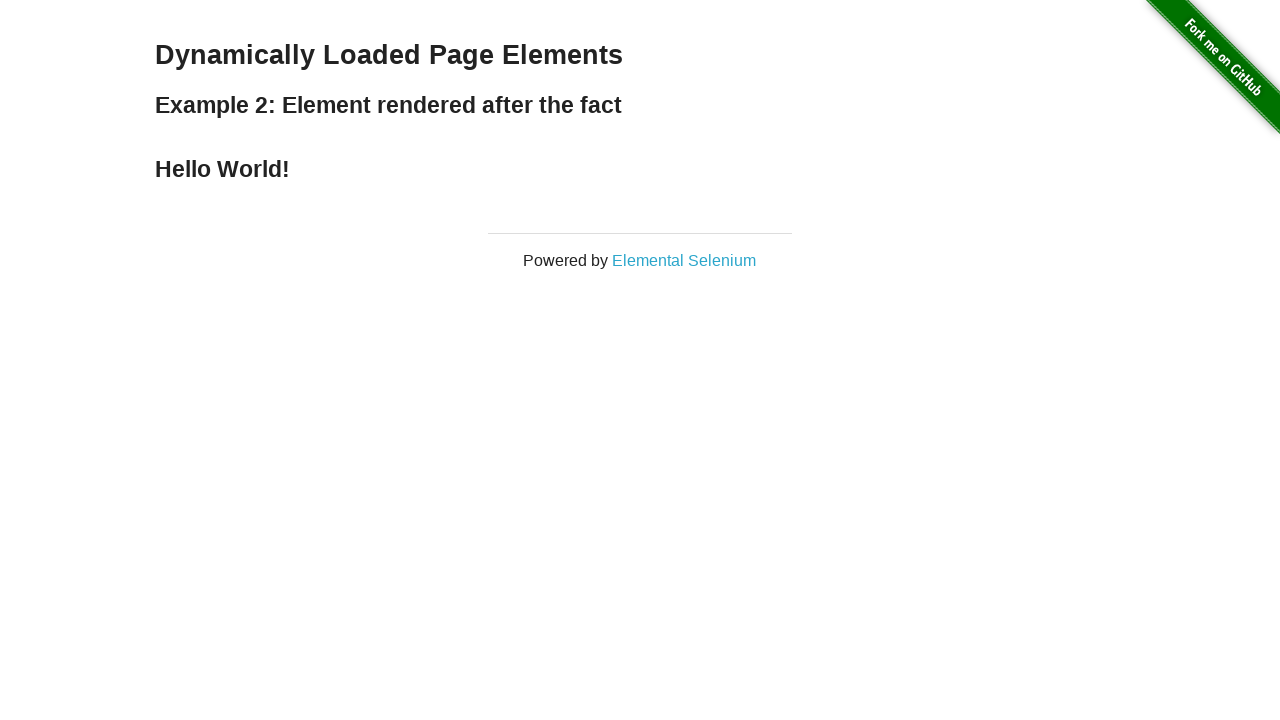

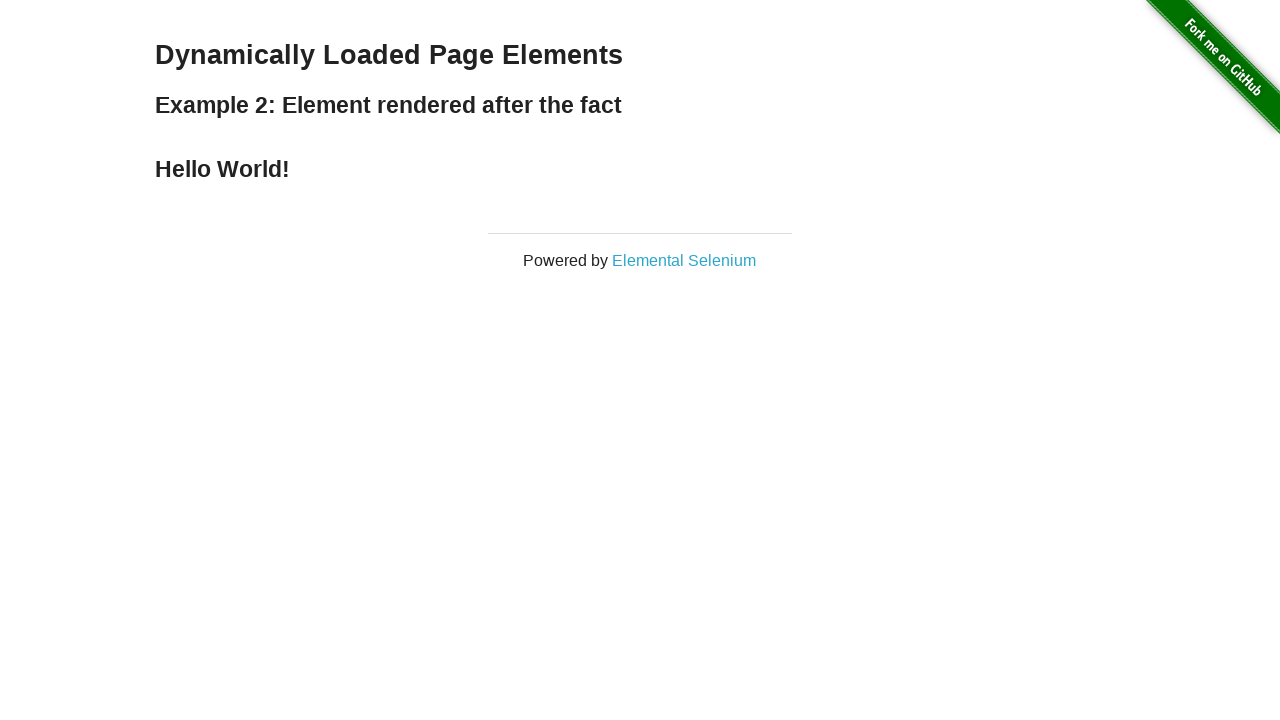